Tests basic form input by filling a search/text field with a greeting message on a Selenium test practice page

Starting URL: https://omayo.blogspot.com/

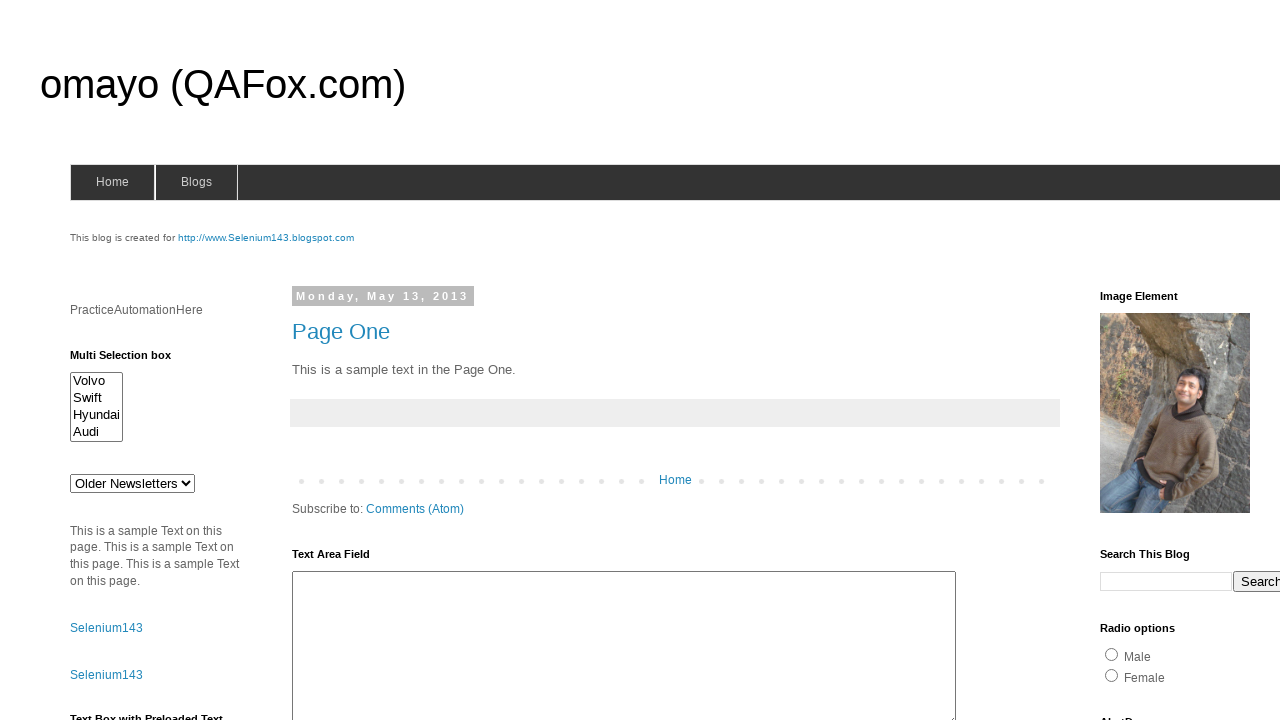

Filled search field with greeting message 'Hello Selenium!' on input[name='q']
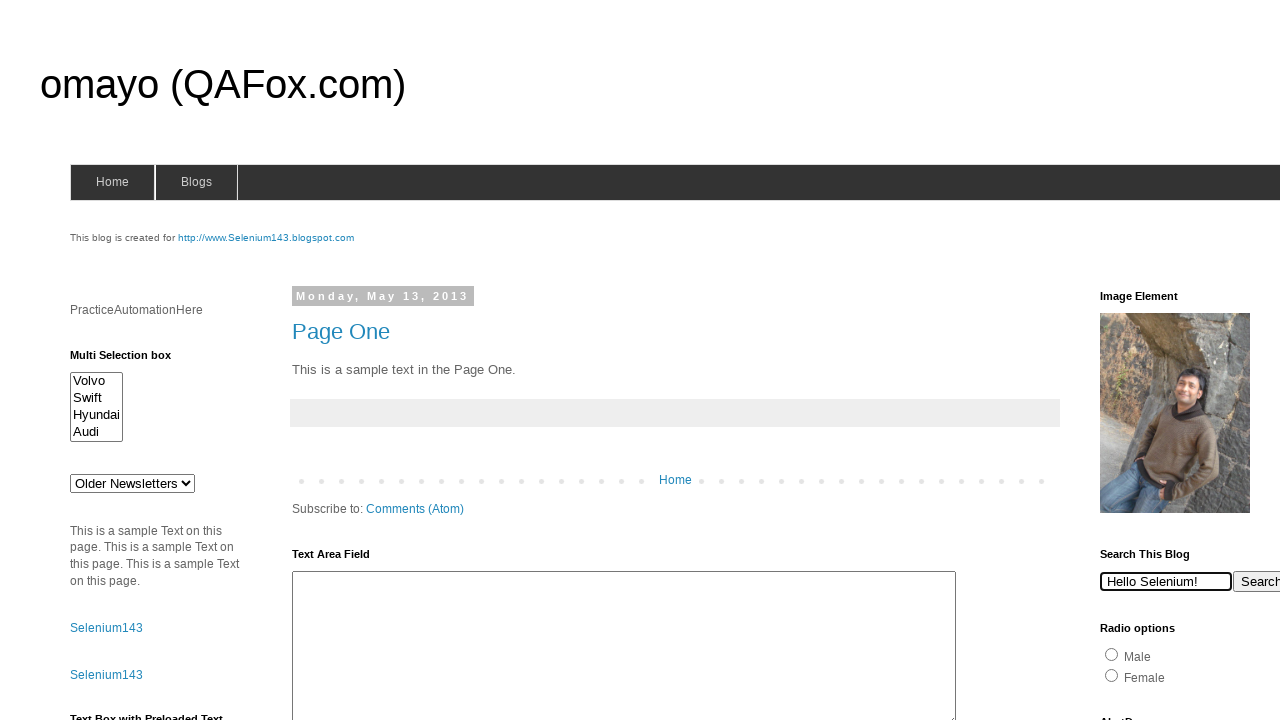

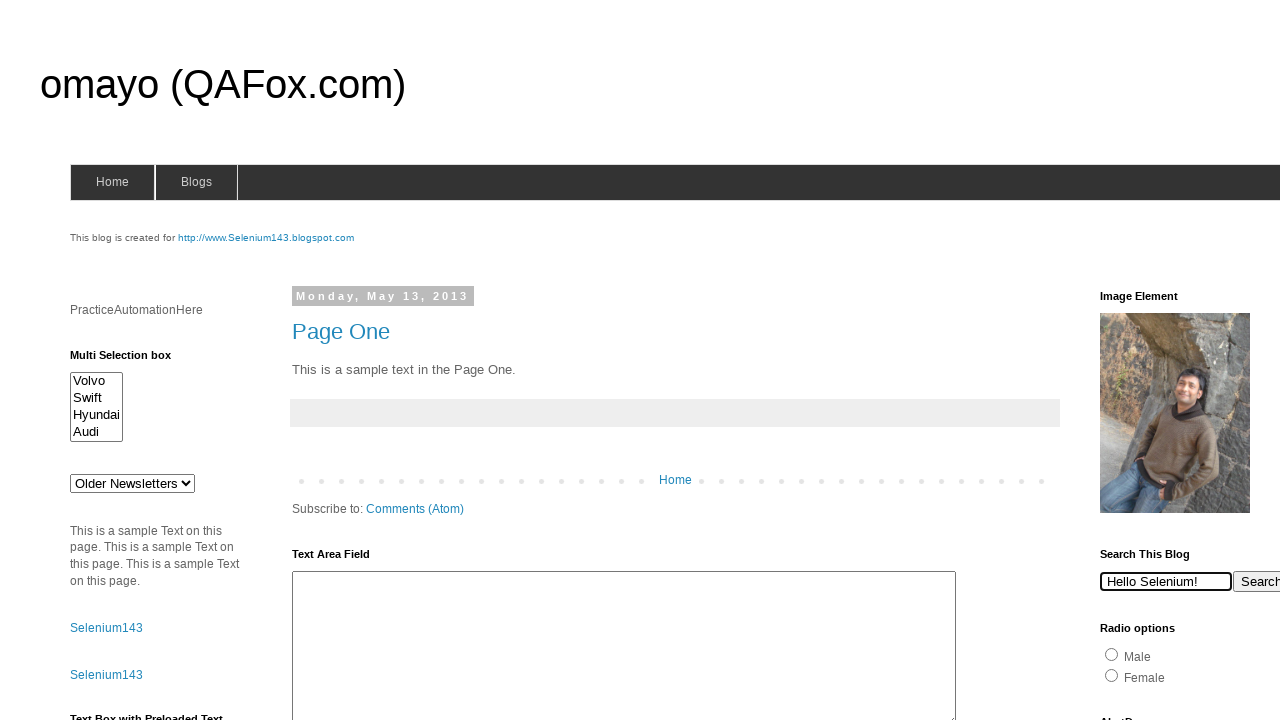